Fills out the feedback form with name, gender selection, and dropdown option, then submits and verifies the confirmation page

Starting URL: https://kristinek.github.io/site/tasks/provide_feedback

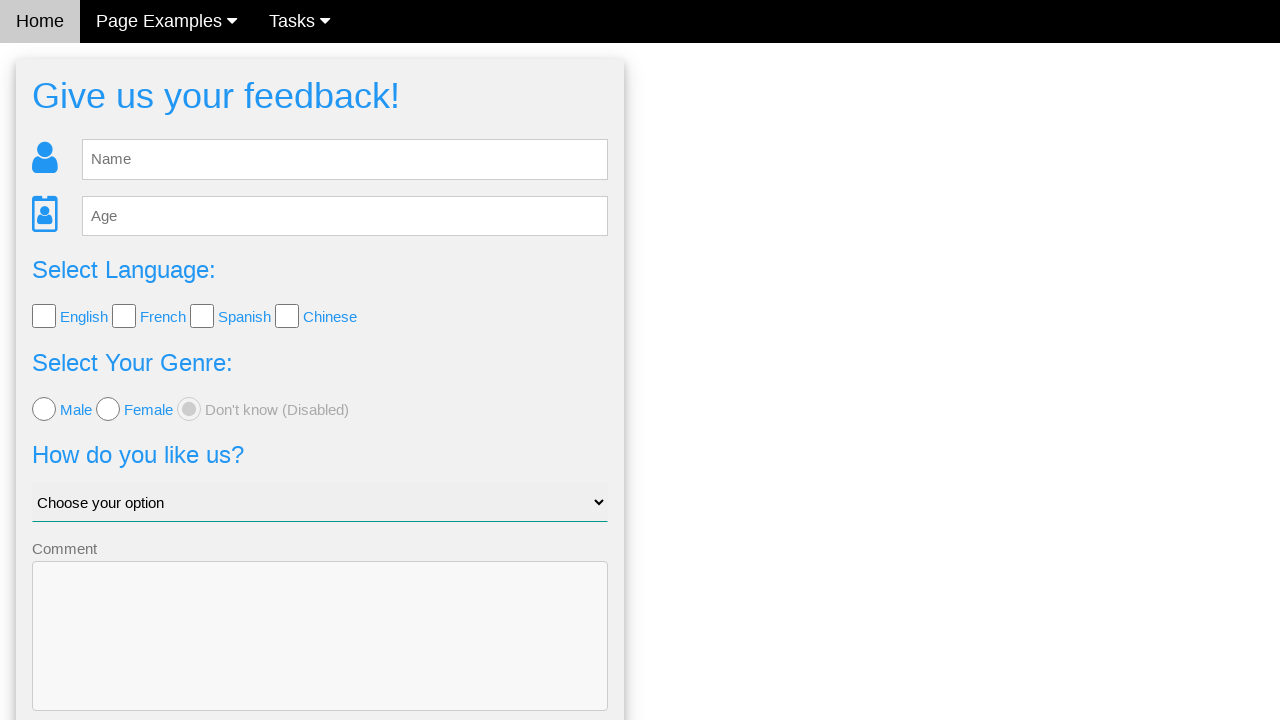

Feedback form loaded
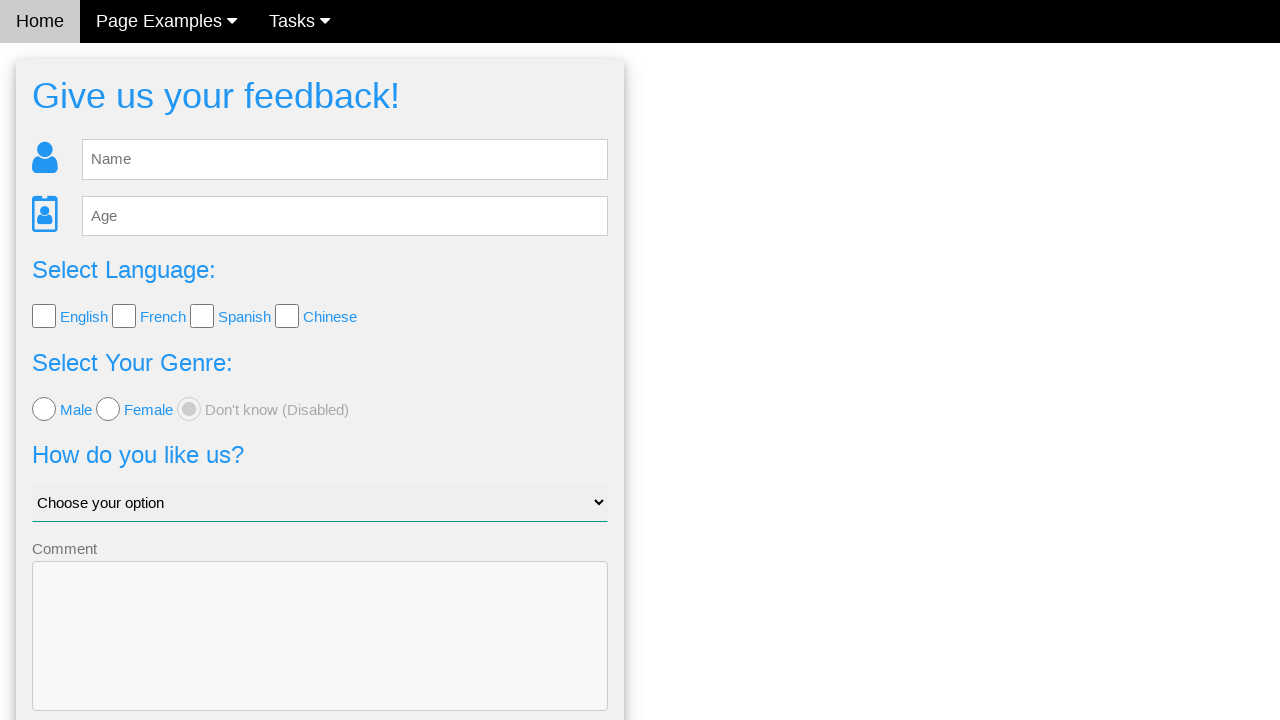

Entered name 'Jānītis' in feedback form on #fb_name
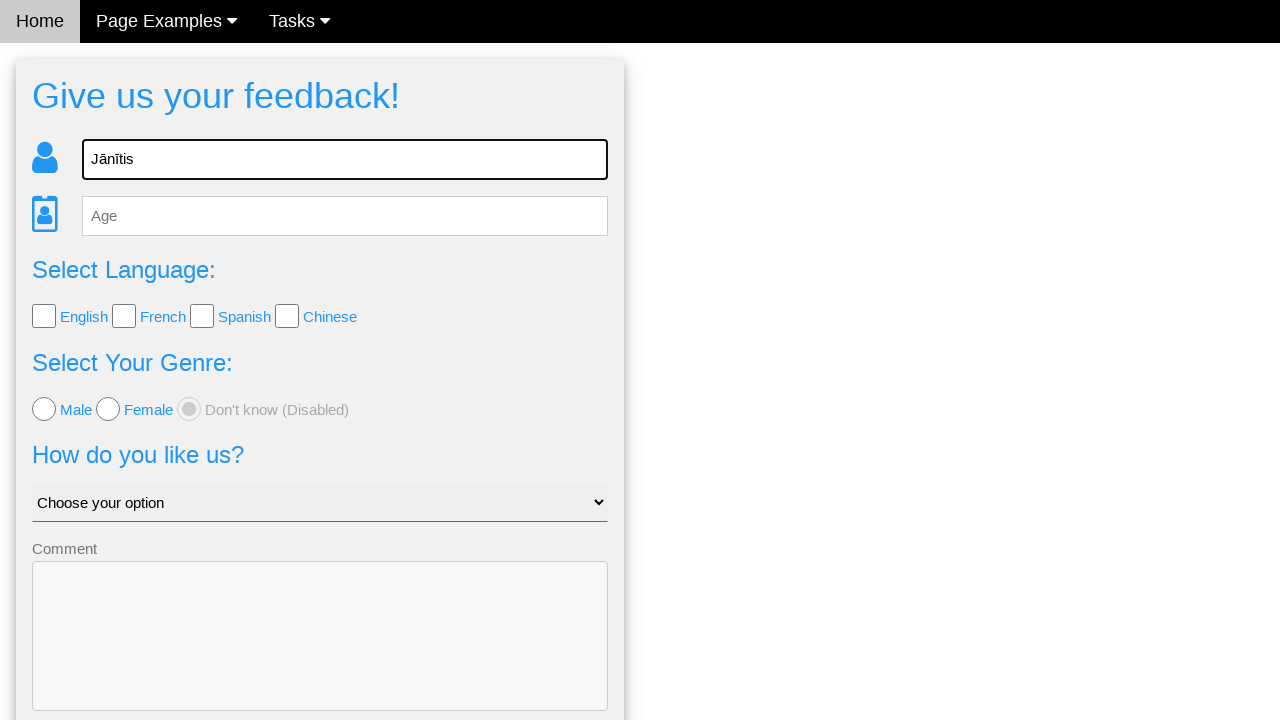

Selected female gender option at (108, 409) on xpath=//form//div[4]/input[2]
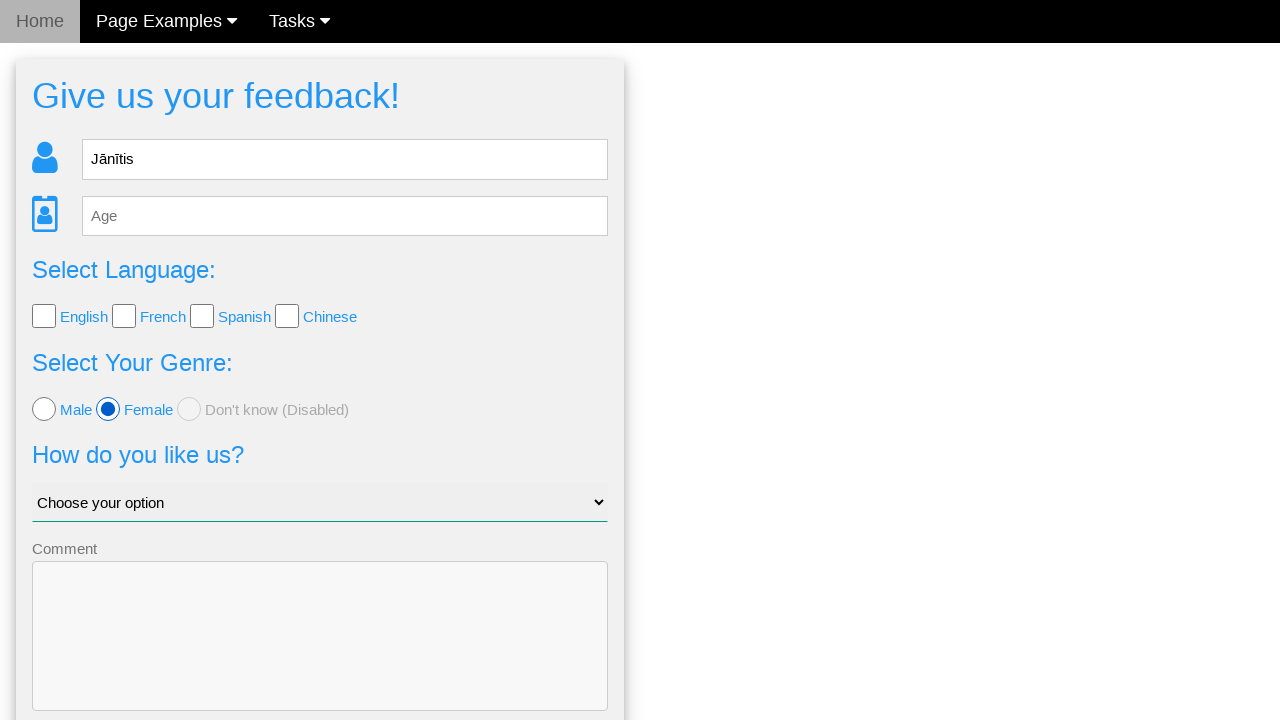

Selected 'Why me?' from dropdown on #like_us
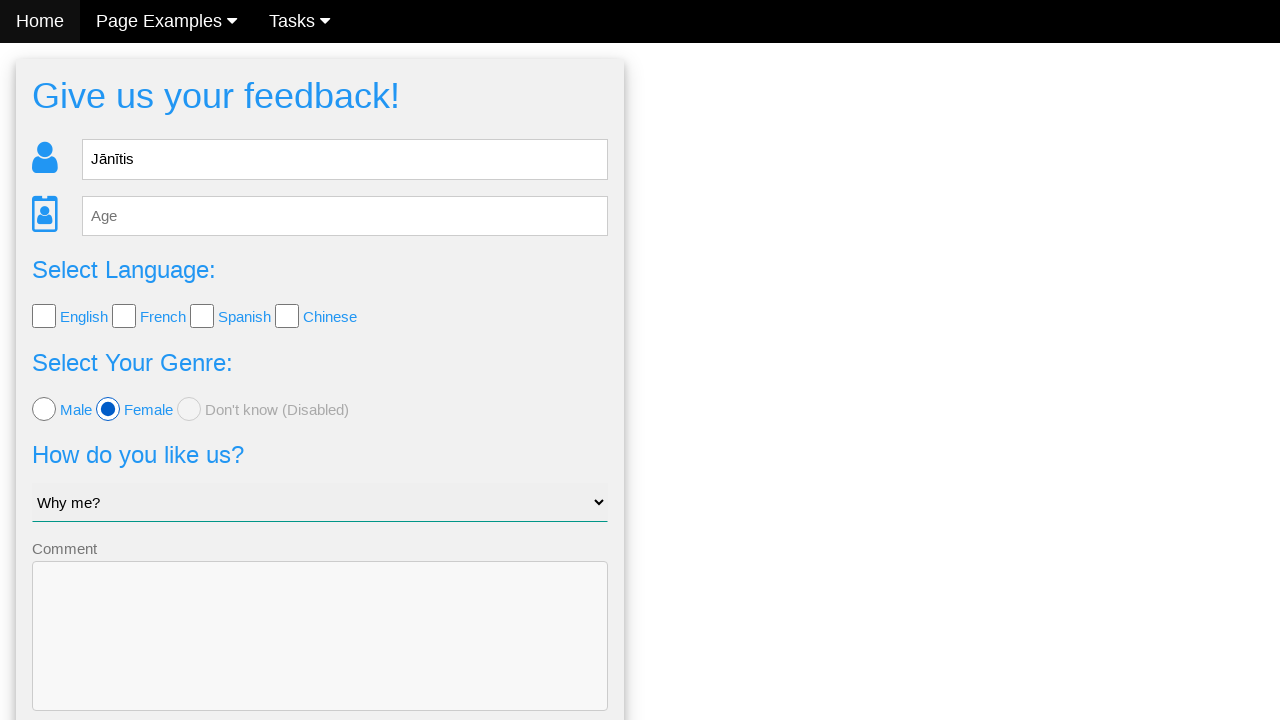

Clicked Send button to submit feedback form at (320, 656) on button.w3-btn-block.w3-blue.w3-section
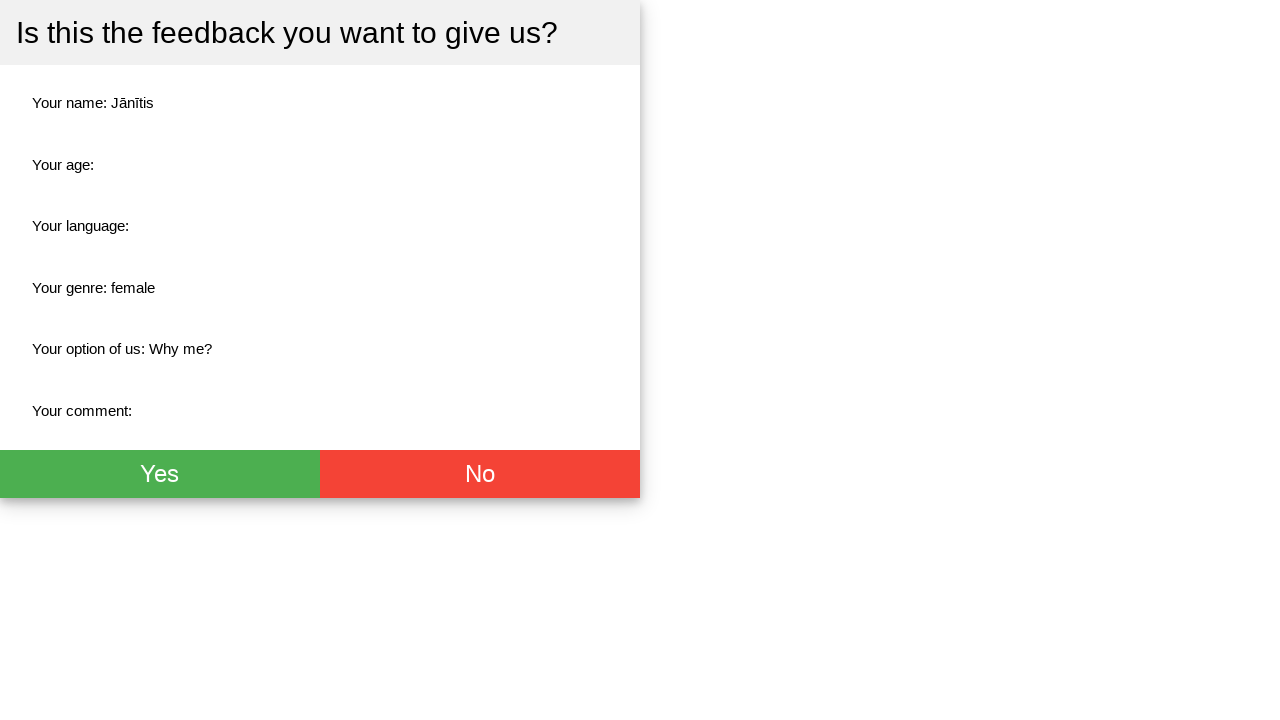

Confirmation page loaded with green button visible
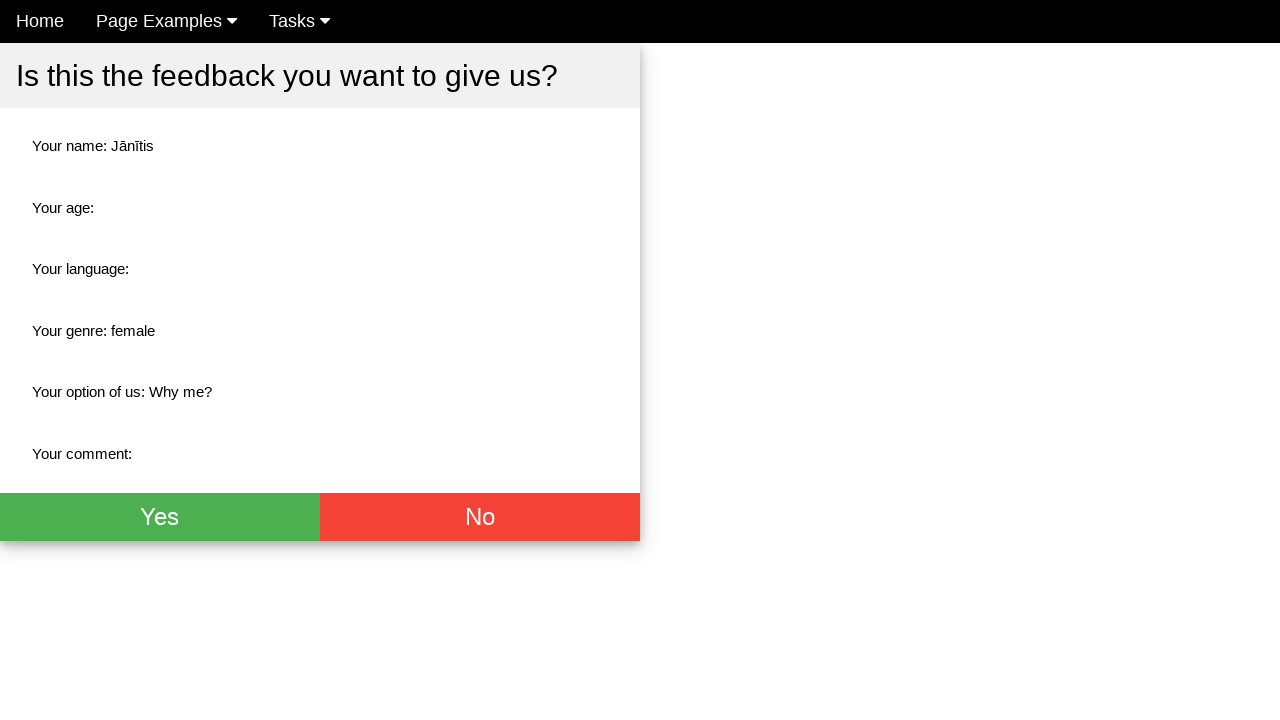

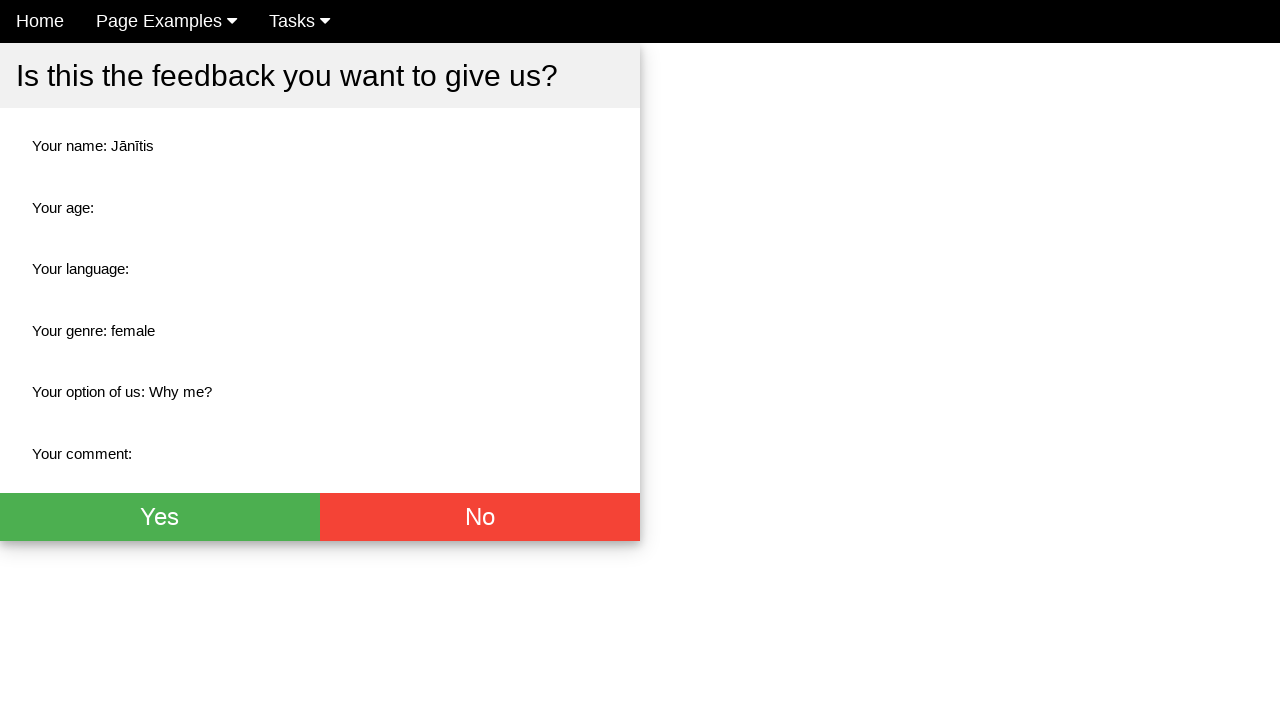